Tests JavaScript confirm dialog by clicking a button, accepting the confirm, then clicking again and dismissing it

Starting URL: http://the-internet.herokuapp.com/javascript_alerts

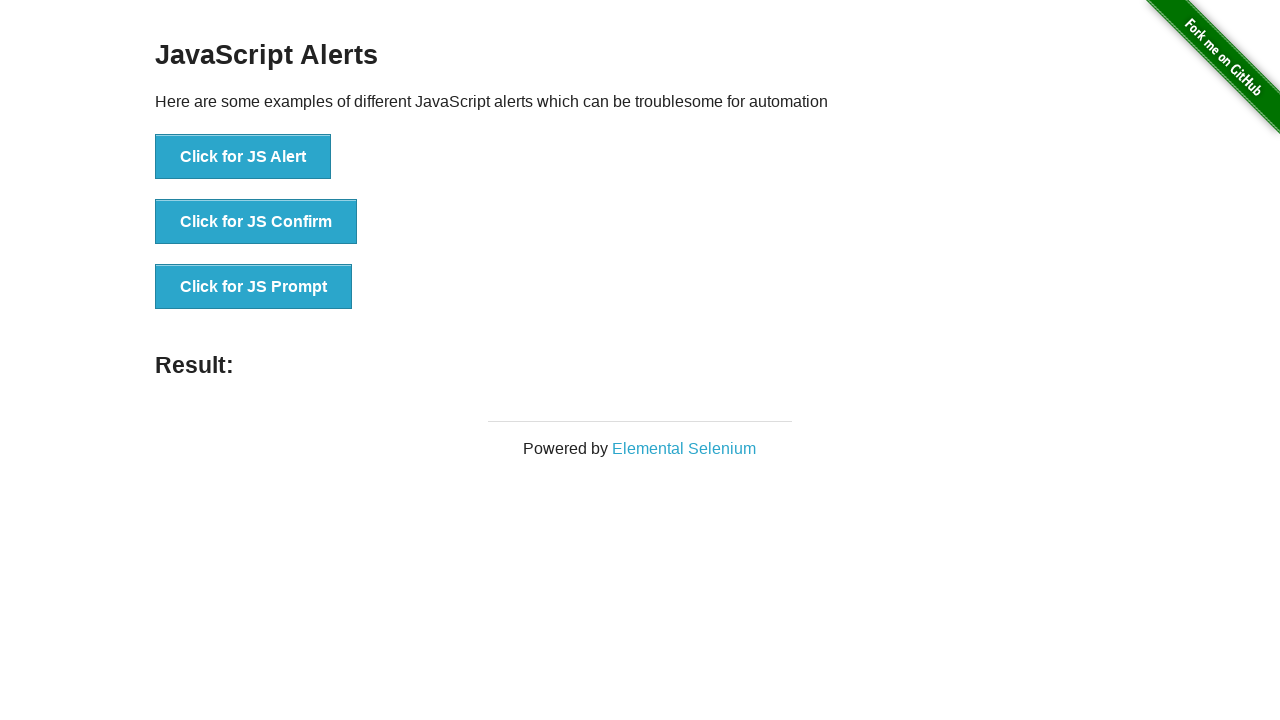

Set up dialog handler to accept the confirm dialog
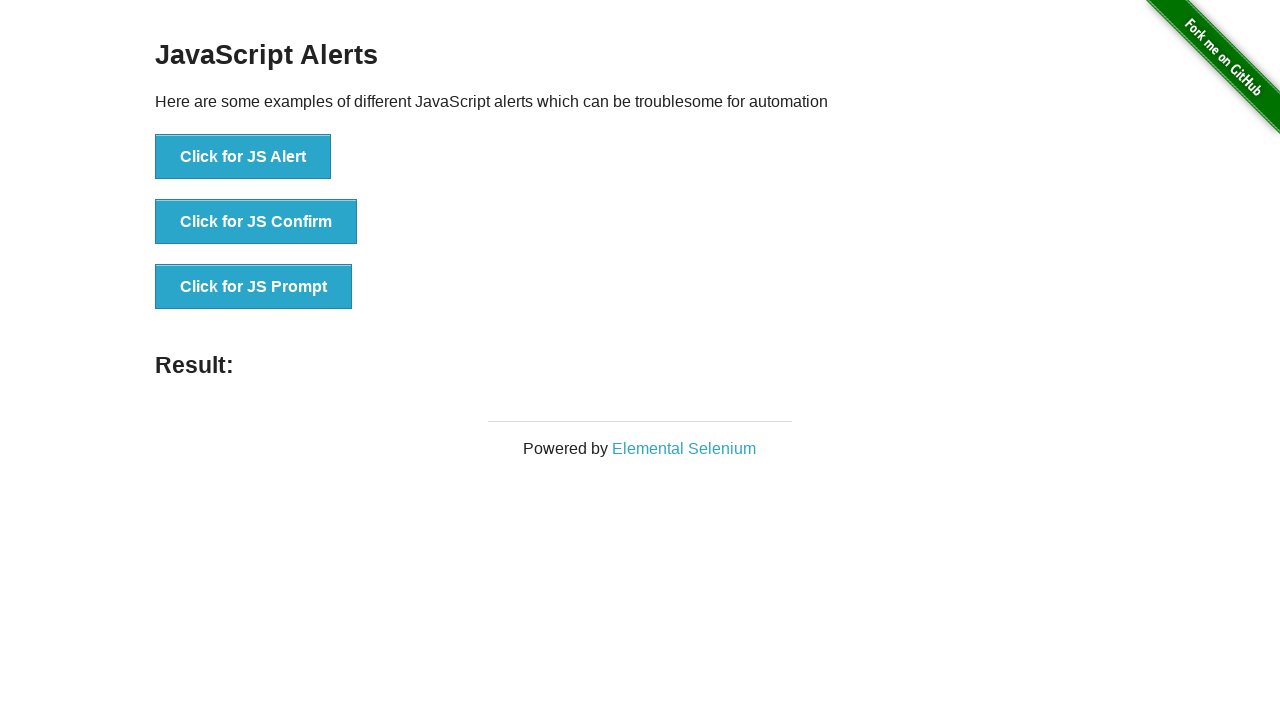

Clicked the 'Click for JS Confirm' button to trigger confirm dialog at (256, 222) on xpath=//button[contains(text(),'Click for JS Confirm')]
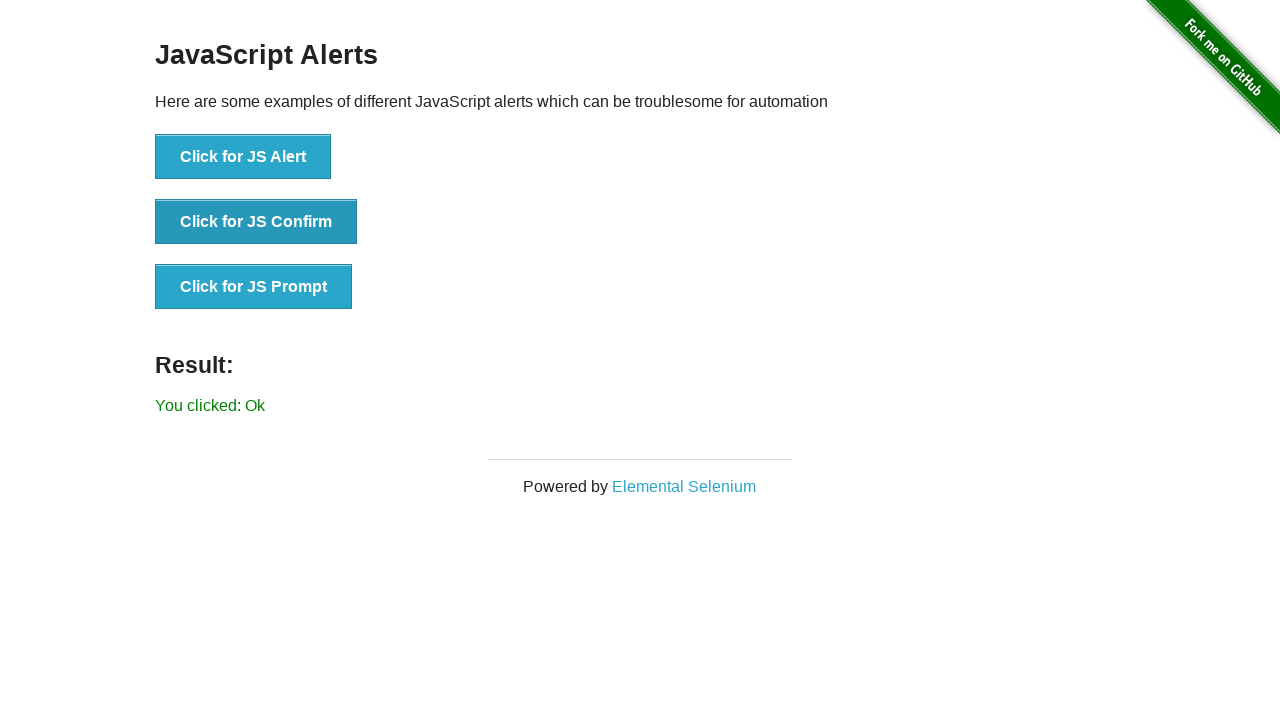

Waited 500ms for the action to complete
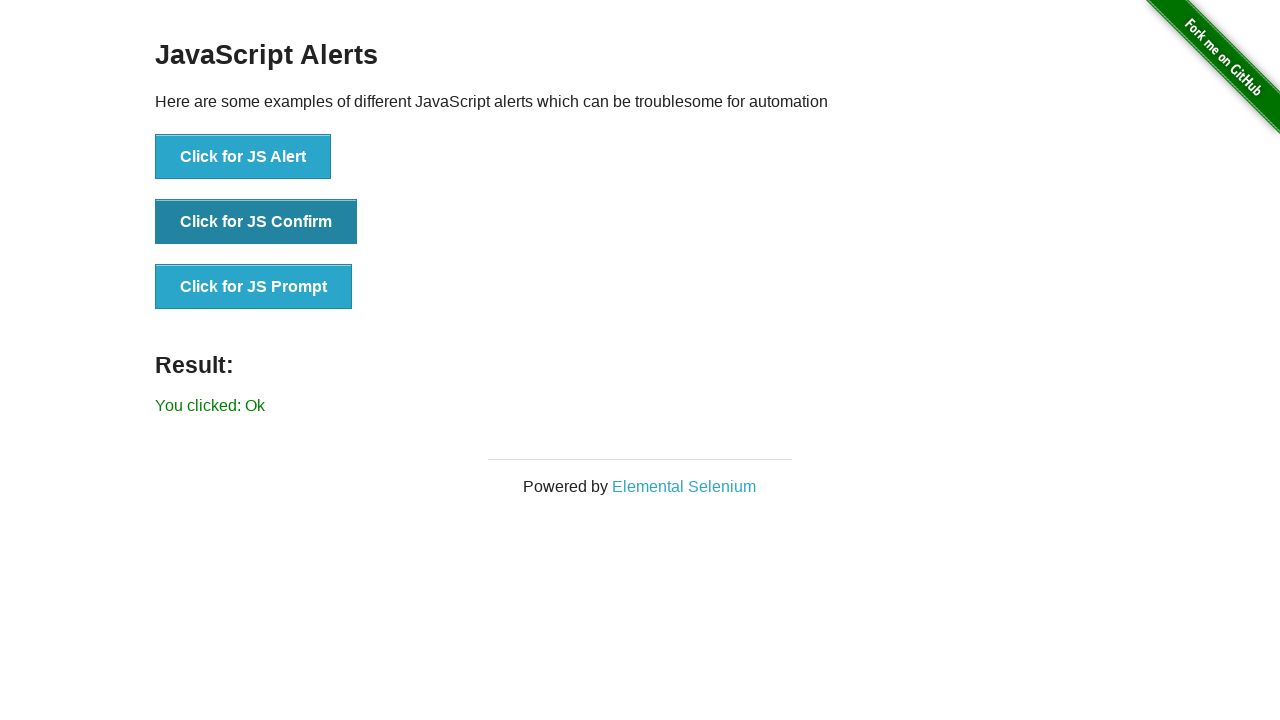

Set up dialog handler to dismiss the next confirm dialog
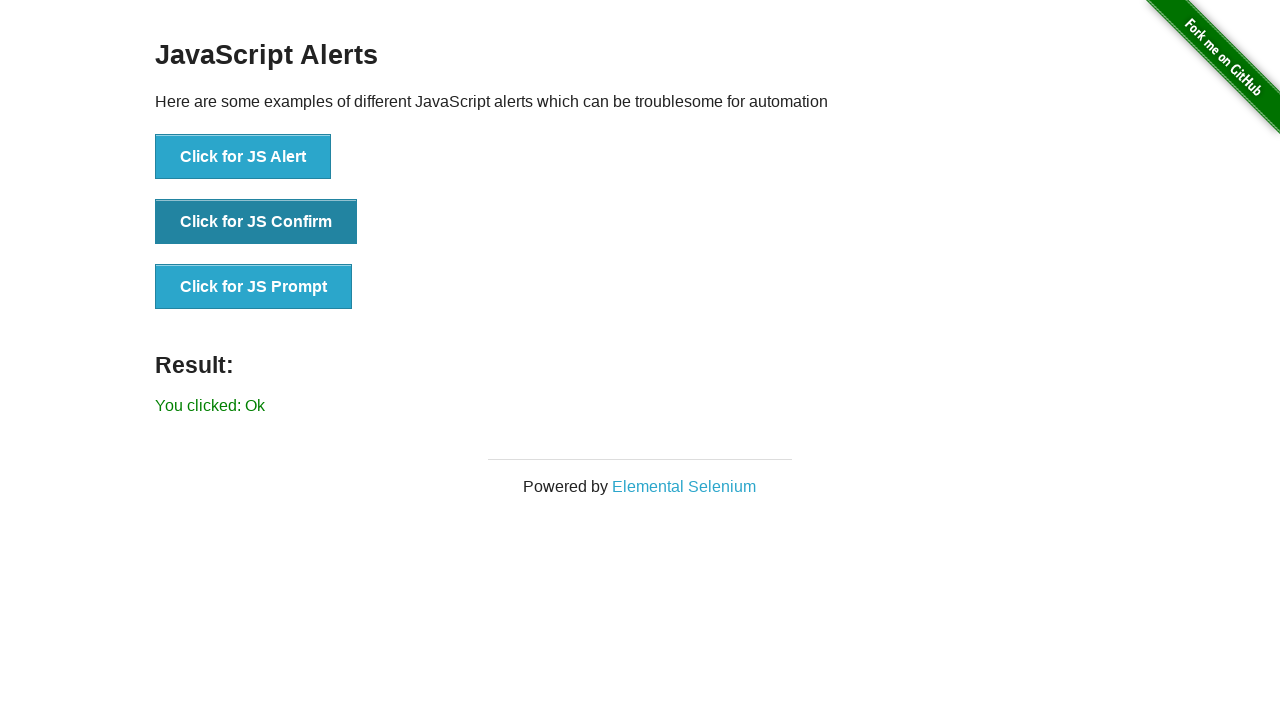

Clicked the 'Click for JS Confirm' button again to trigger another confirm dialog at (256, 222) on xpath=//button[contains(text(),'Click for JS Confirm')]
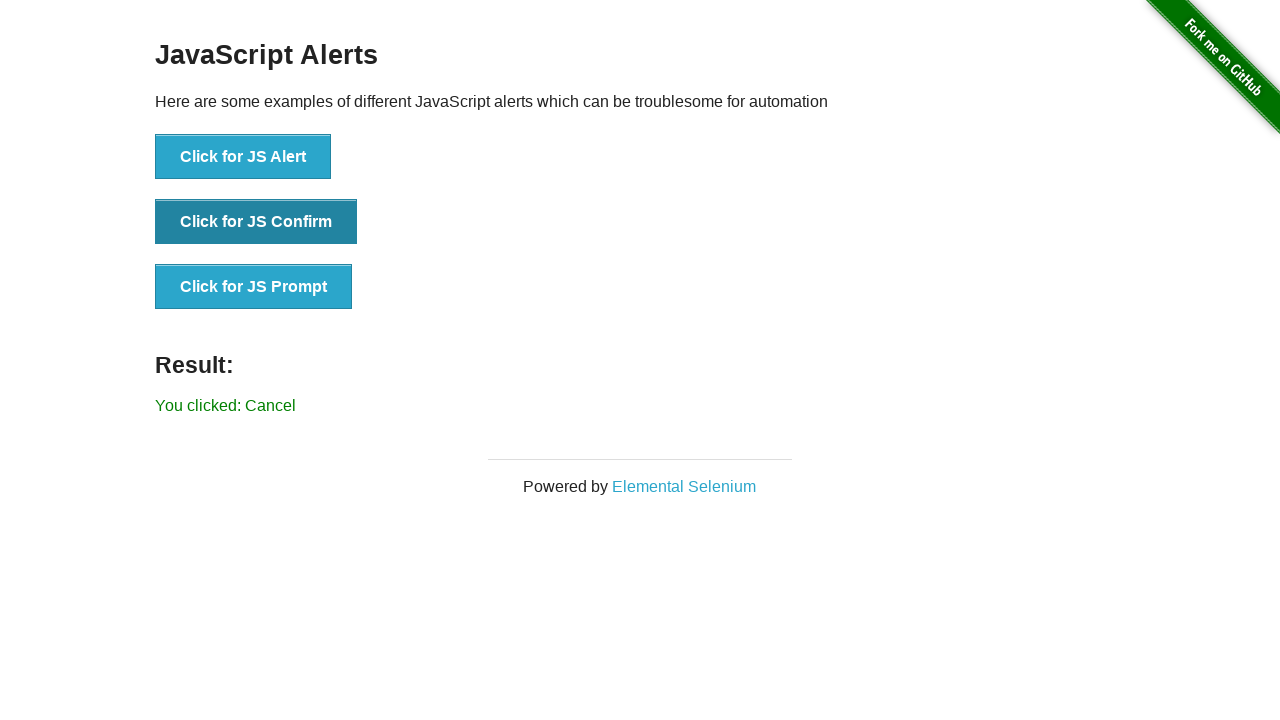

Result element loaded after dismissing the second confirm dialog
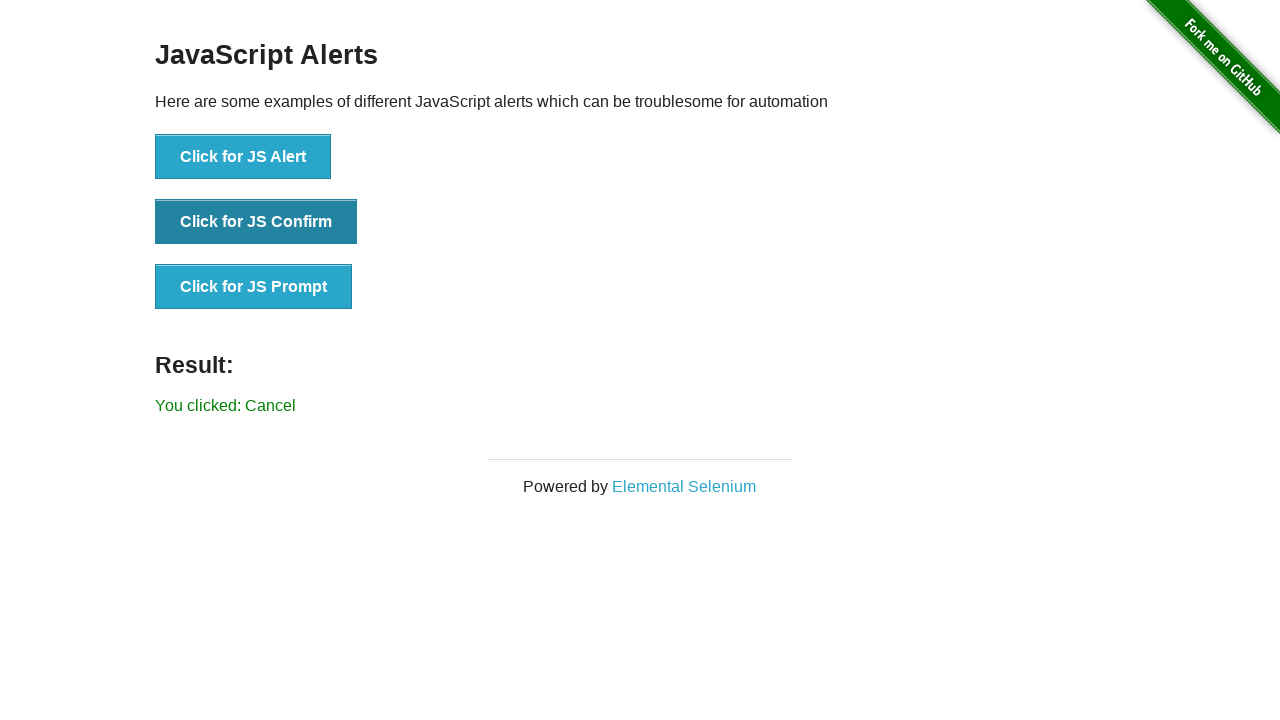

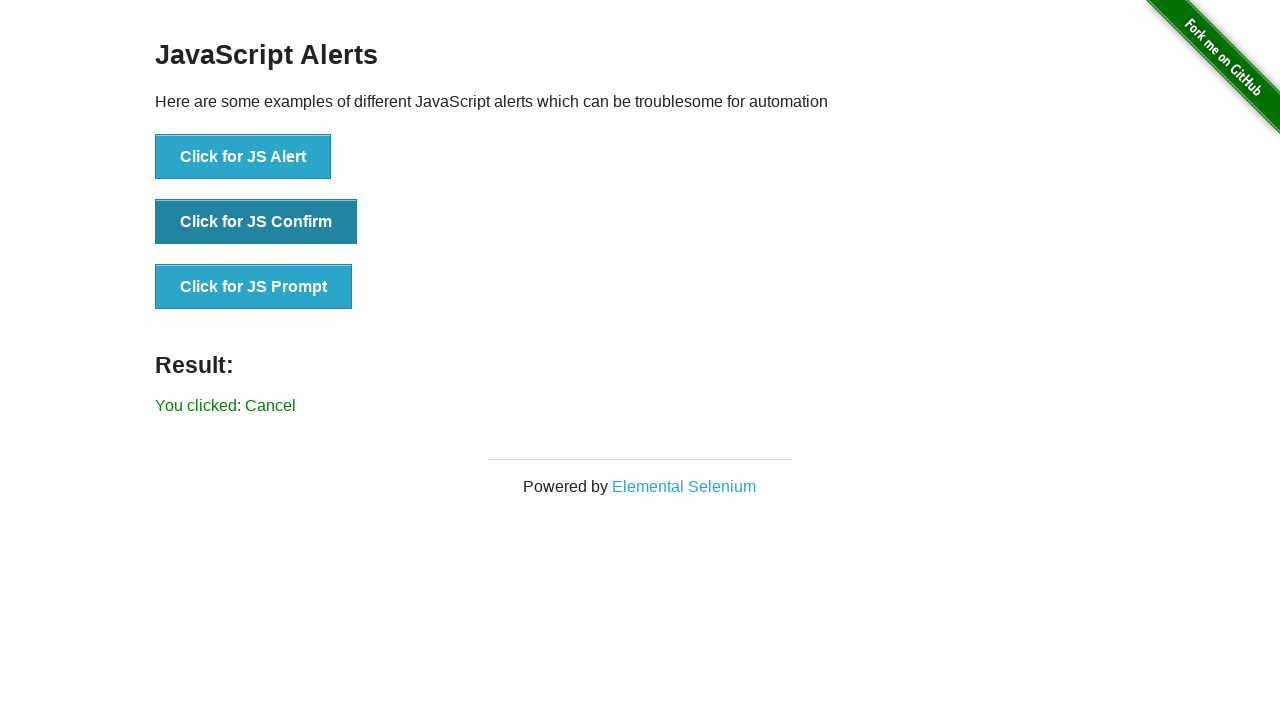